Tests that clicking the Due column header sorts the dues in ascending order by verifying each value is less than or equal to the next value.

Starting URL: http://the-internet.herokuapp.com/tables

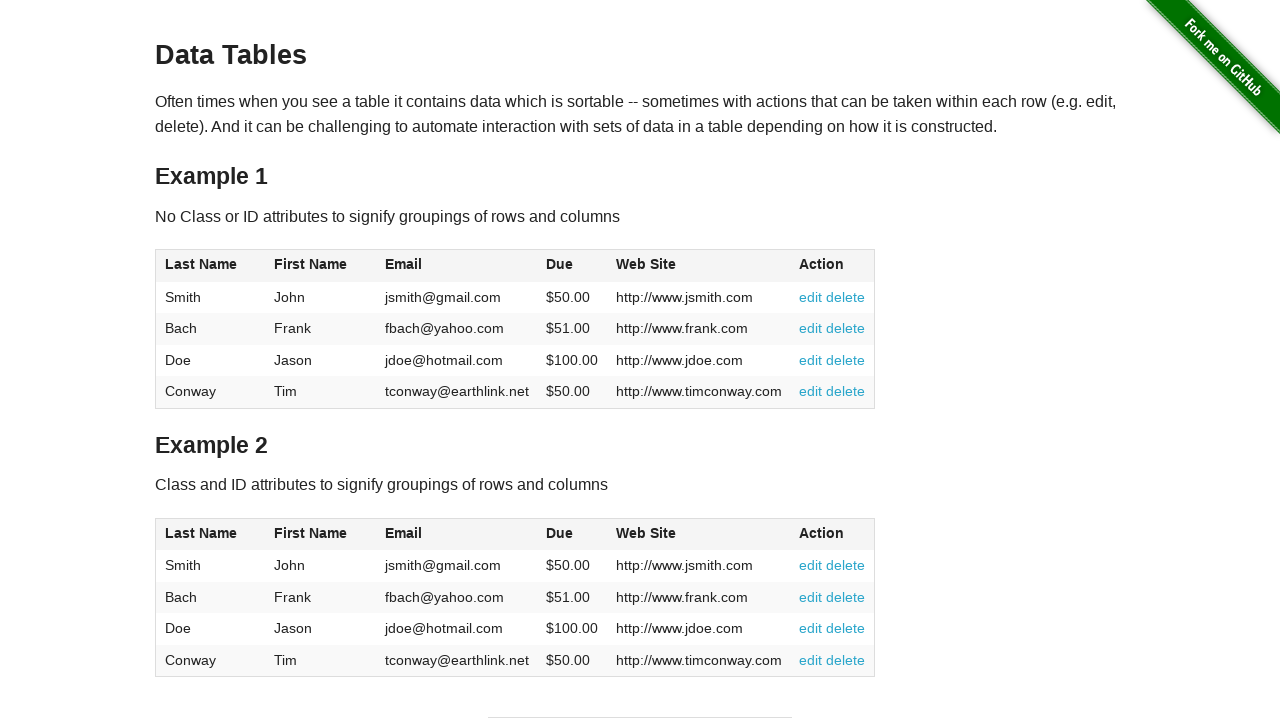

Clicked the Due column header to sort ascending at (572, 266) on #table1 thead tr th:nth-of-type(4)
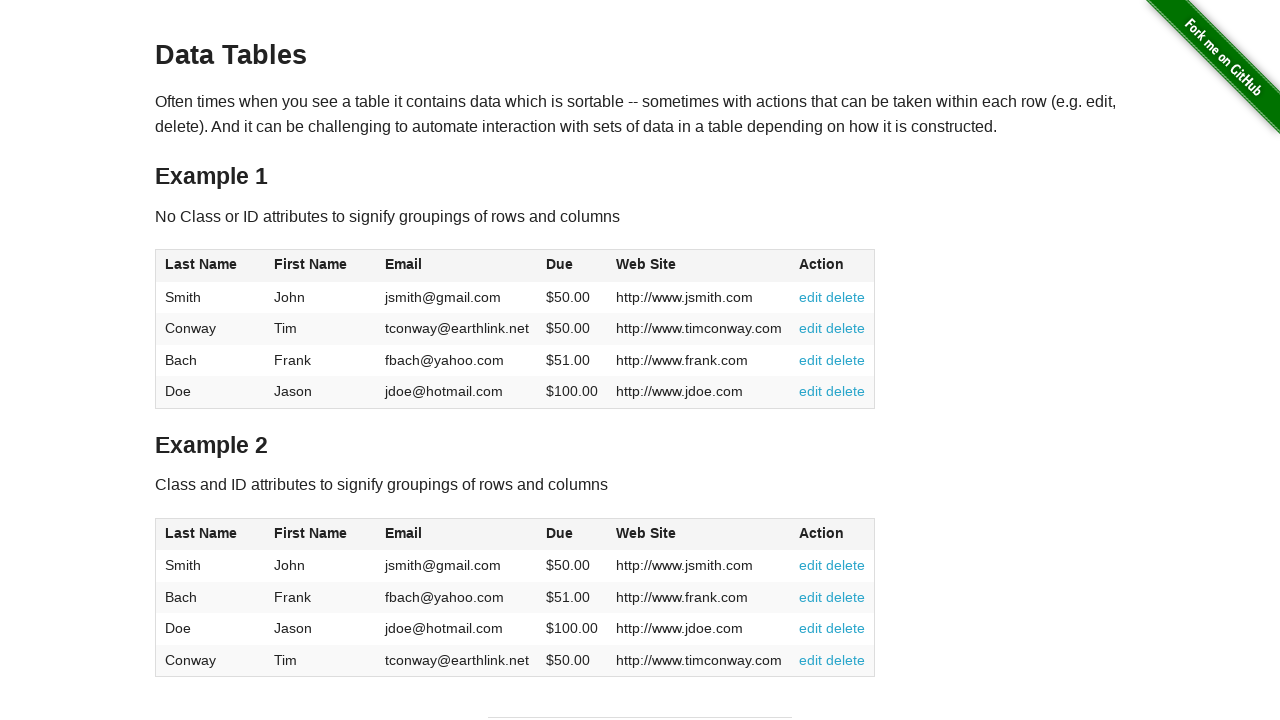

Table loaded and Due column cells are visible
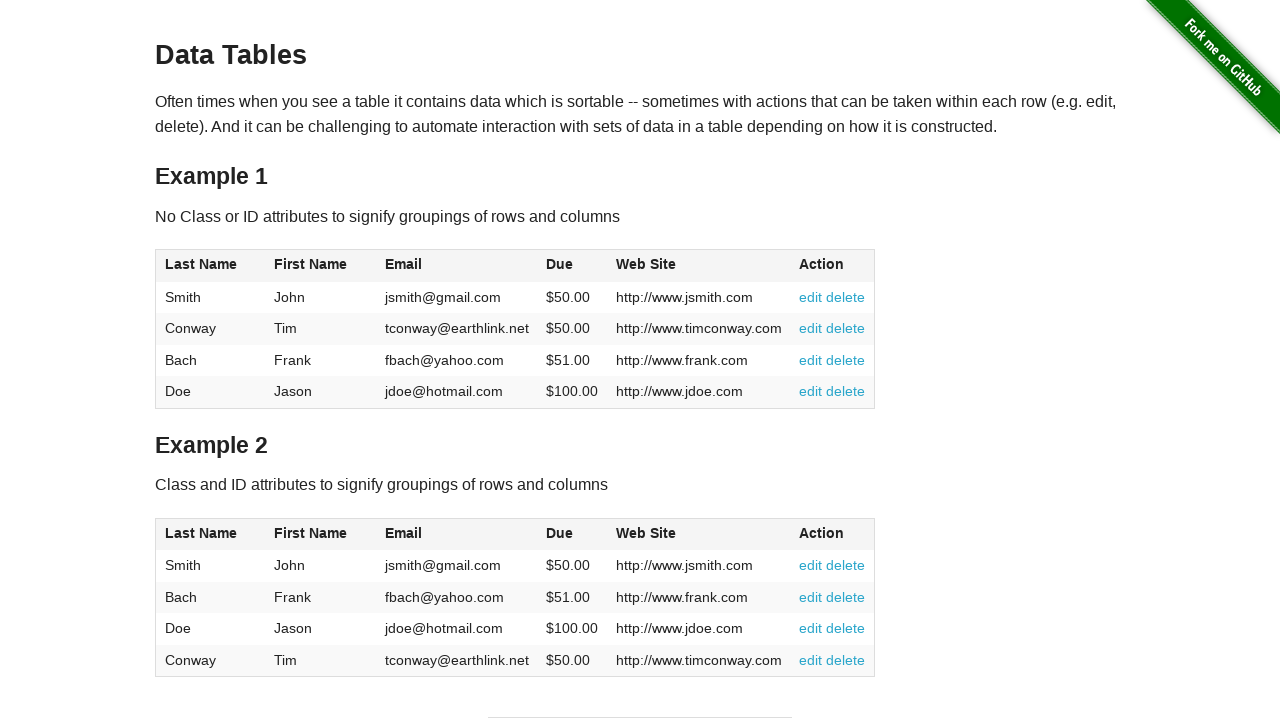

Retrieved all due values from the table
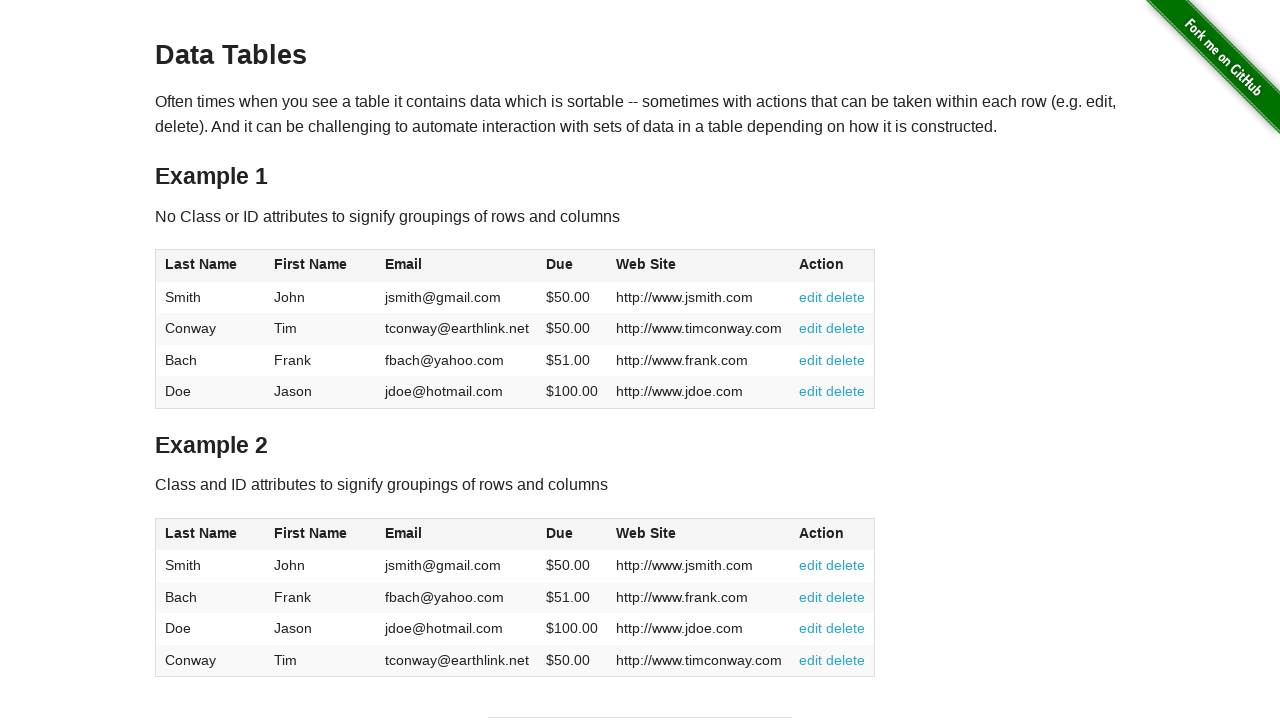

Parsed due values and converted to floats
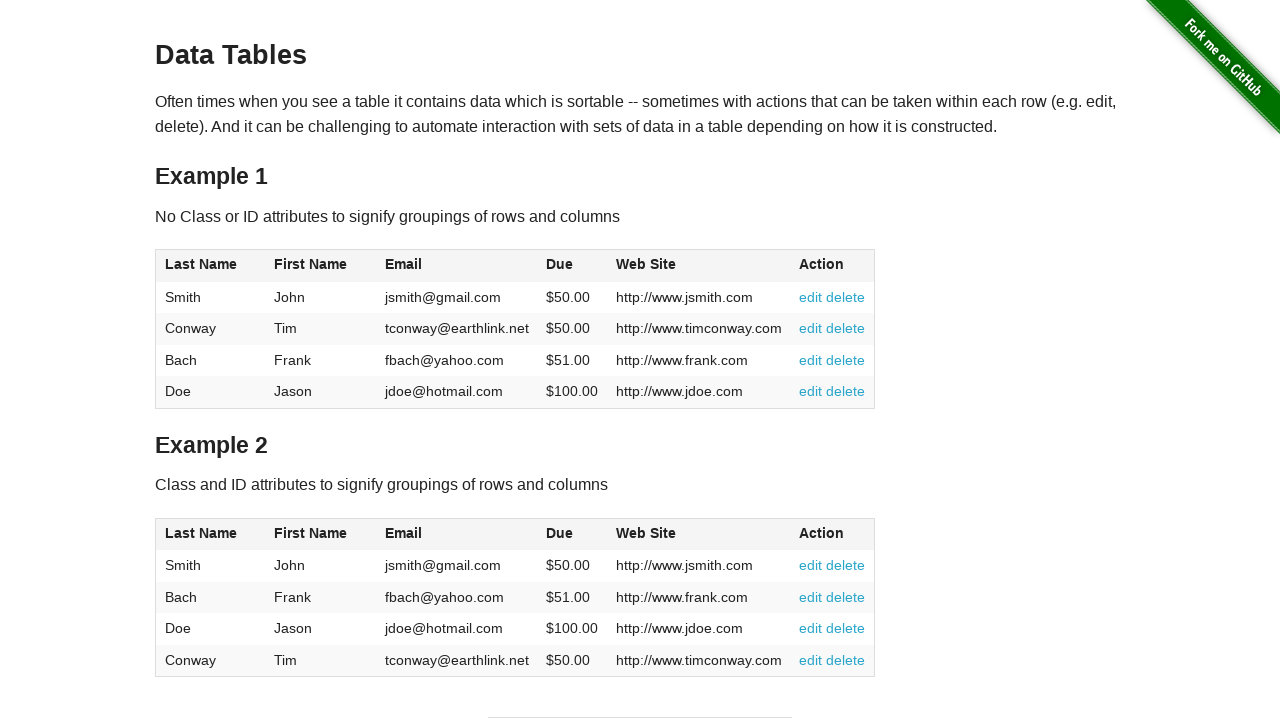

Verified ascending order: $50.0 <= $50.0
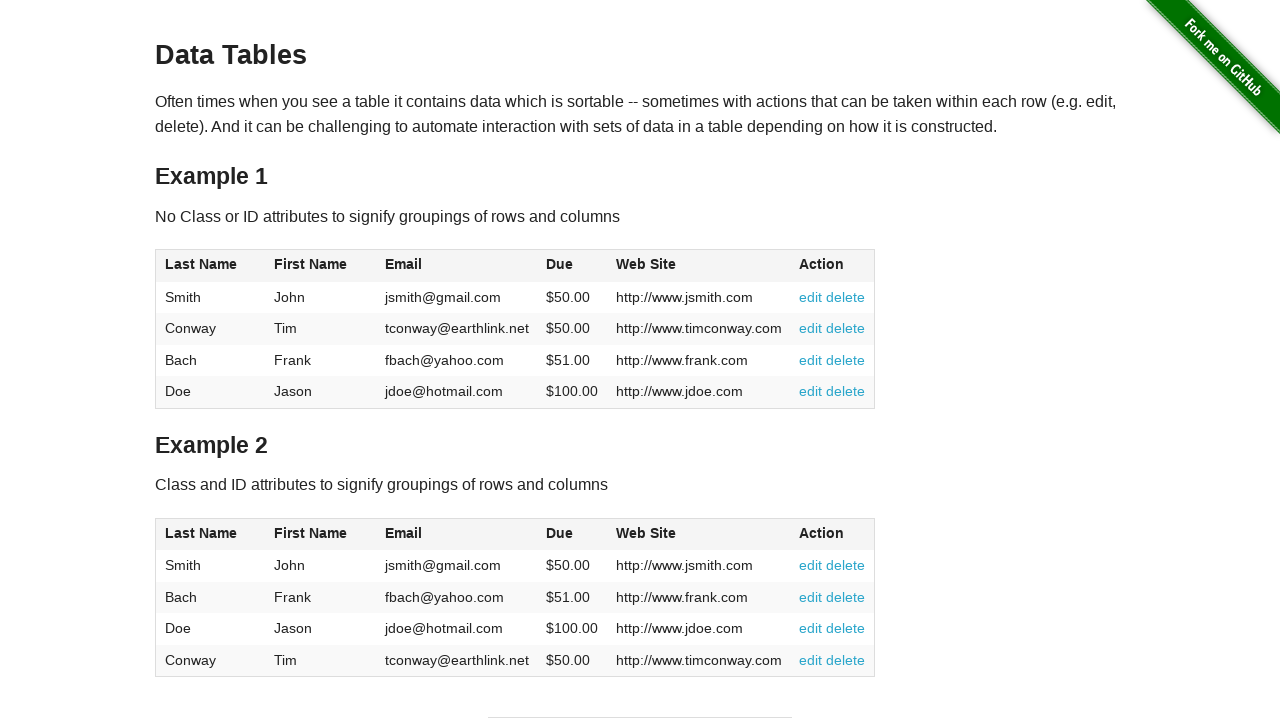

Verified ascending order: $50.0 <= $51.0
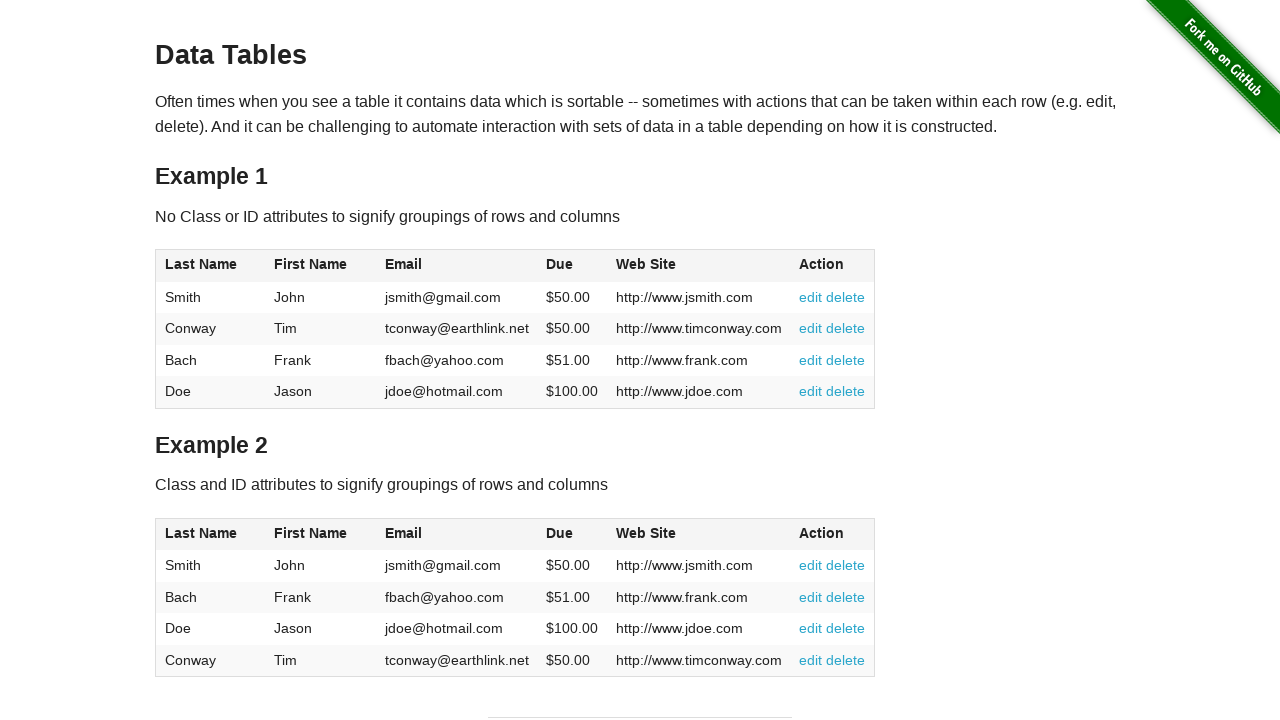

Verified ascending order: $51.0 <= $100.0
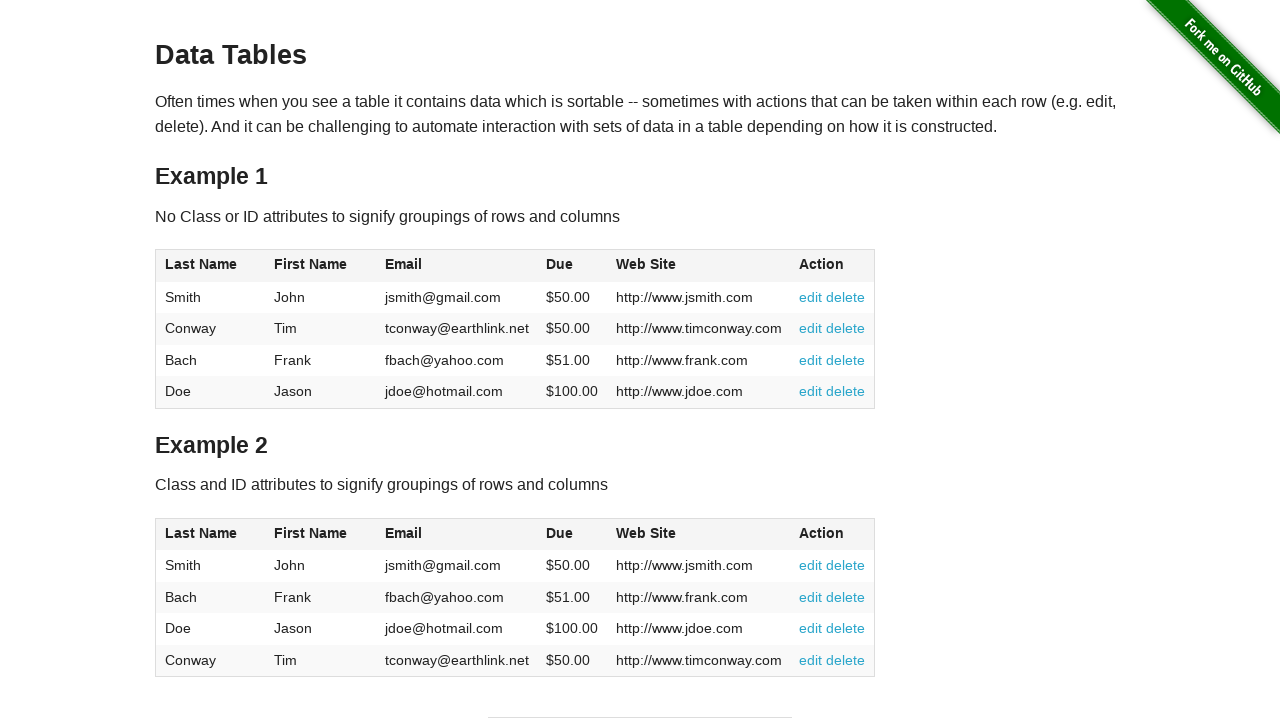

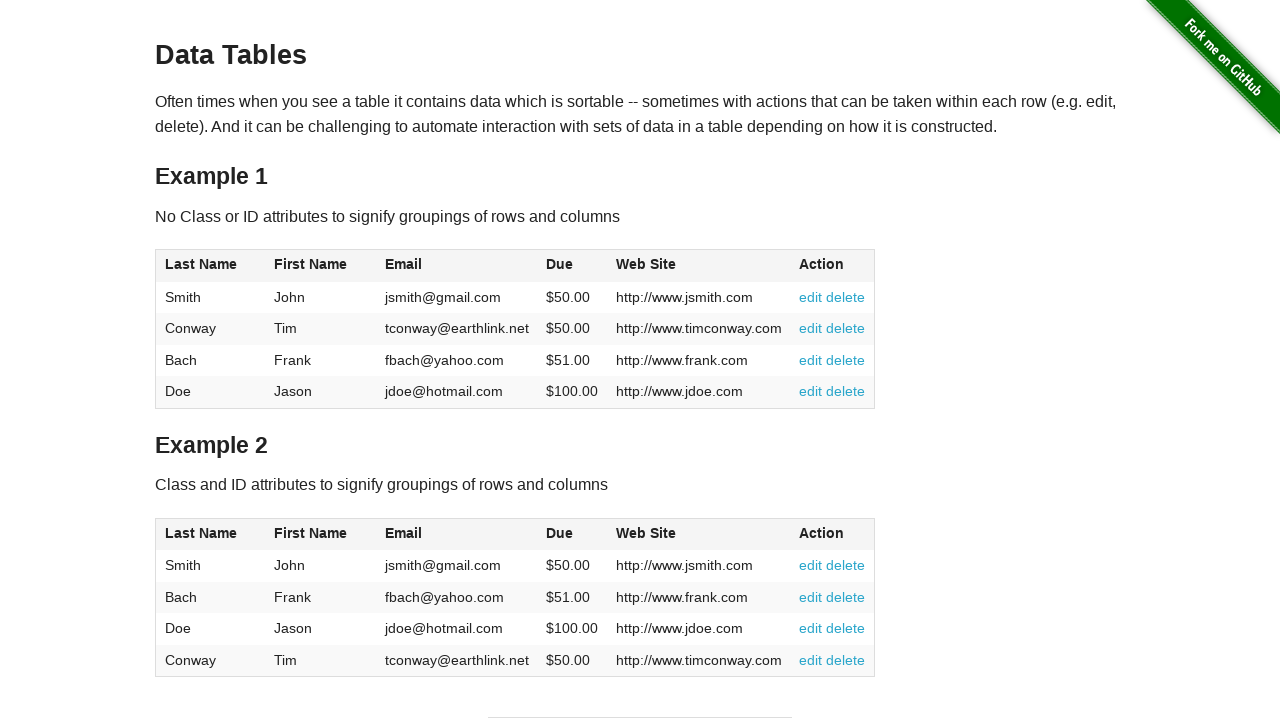